Navigates to the Greens Technology website and maximizes the browser window to verify the page loads correctly

Starting URL: http://www.greenstechnologys.com/

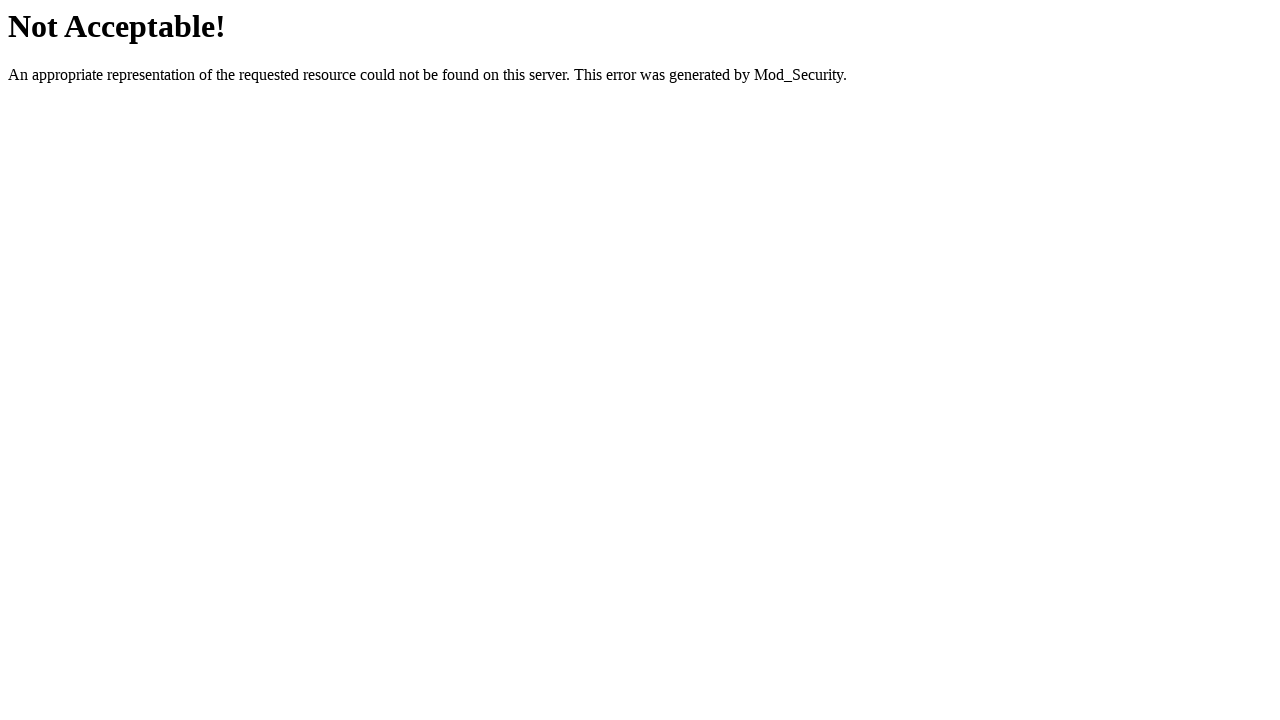

Navigated to Greens Technology website
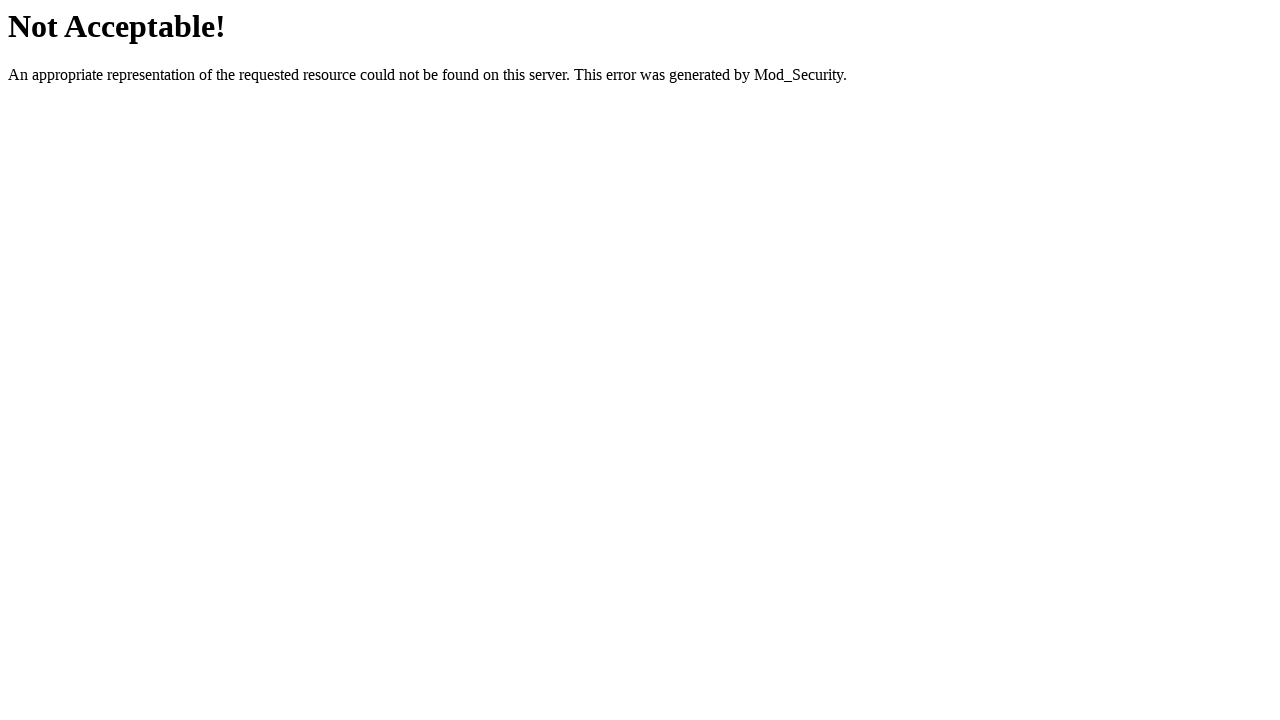

Maximized browser window to 1920x1080
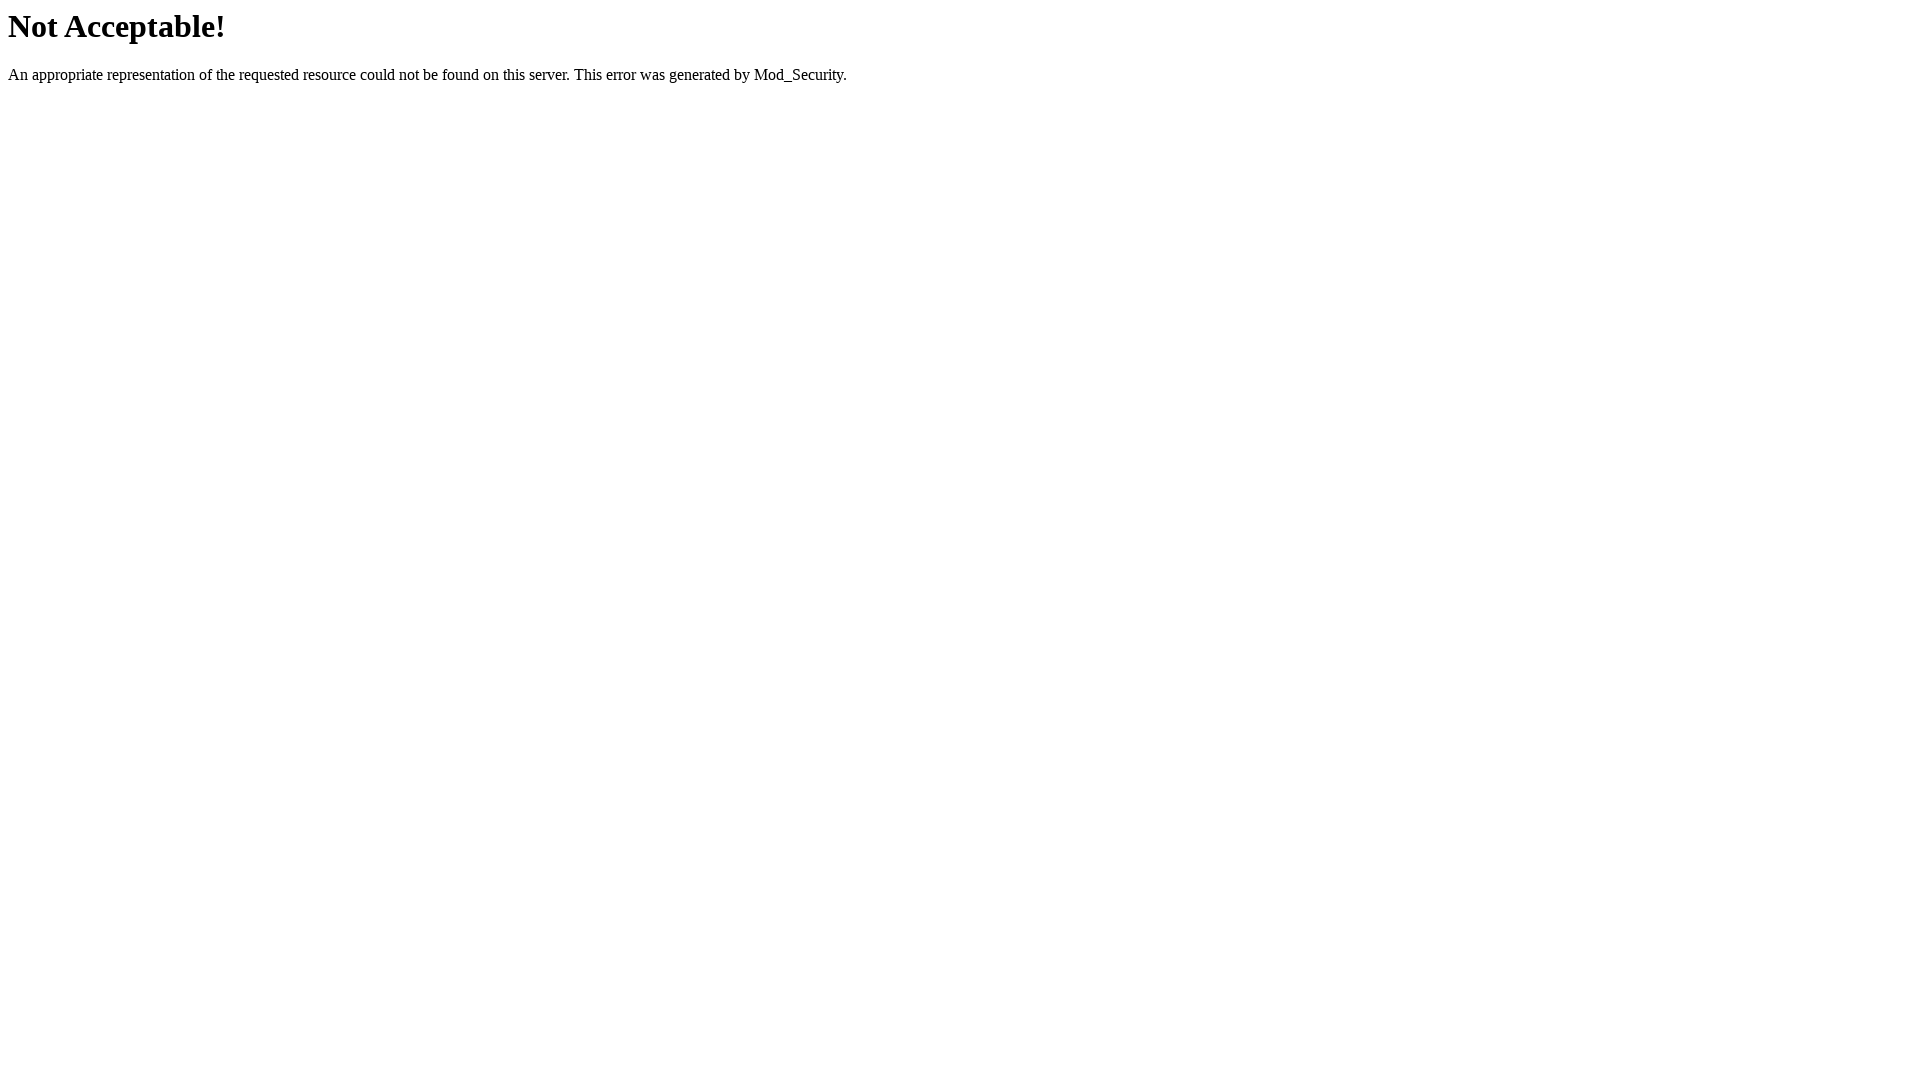

Page fully loaded - networkidle state reached
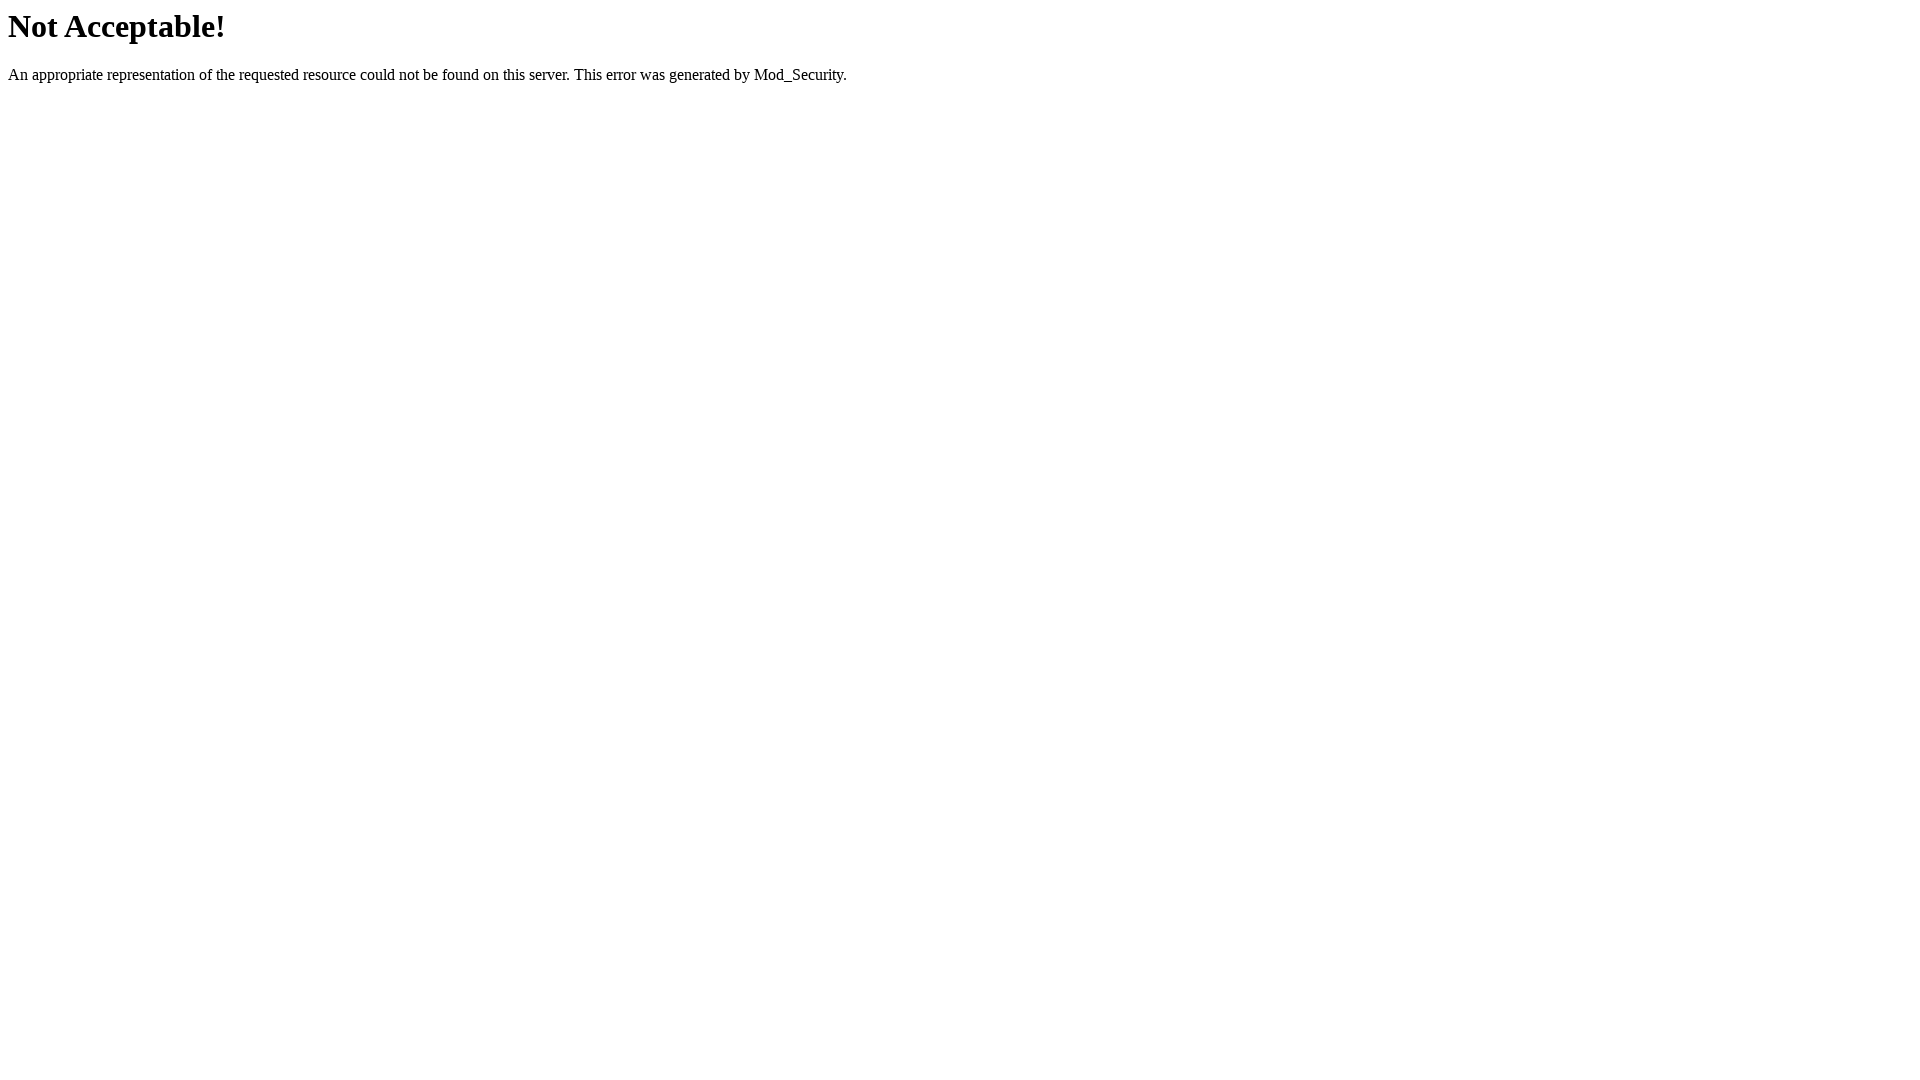

Body element verified - page content confirmed to be present
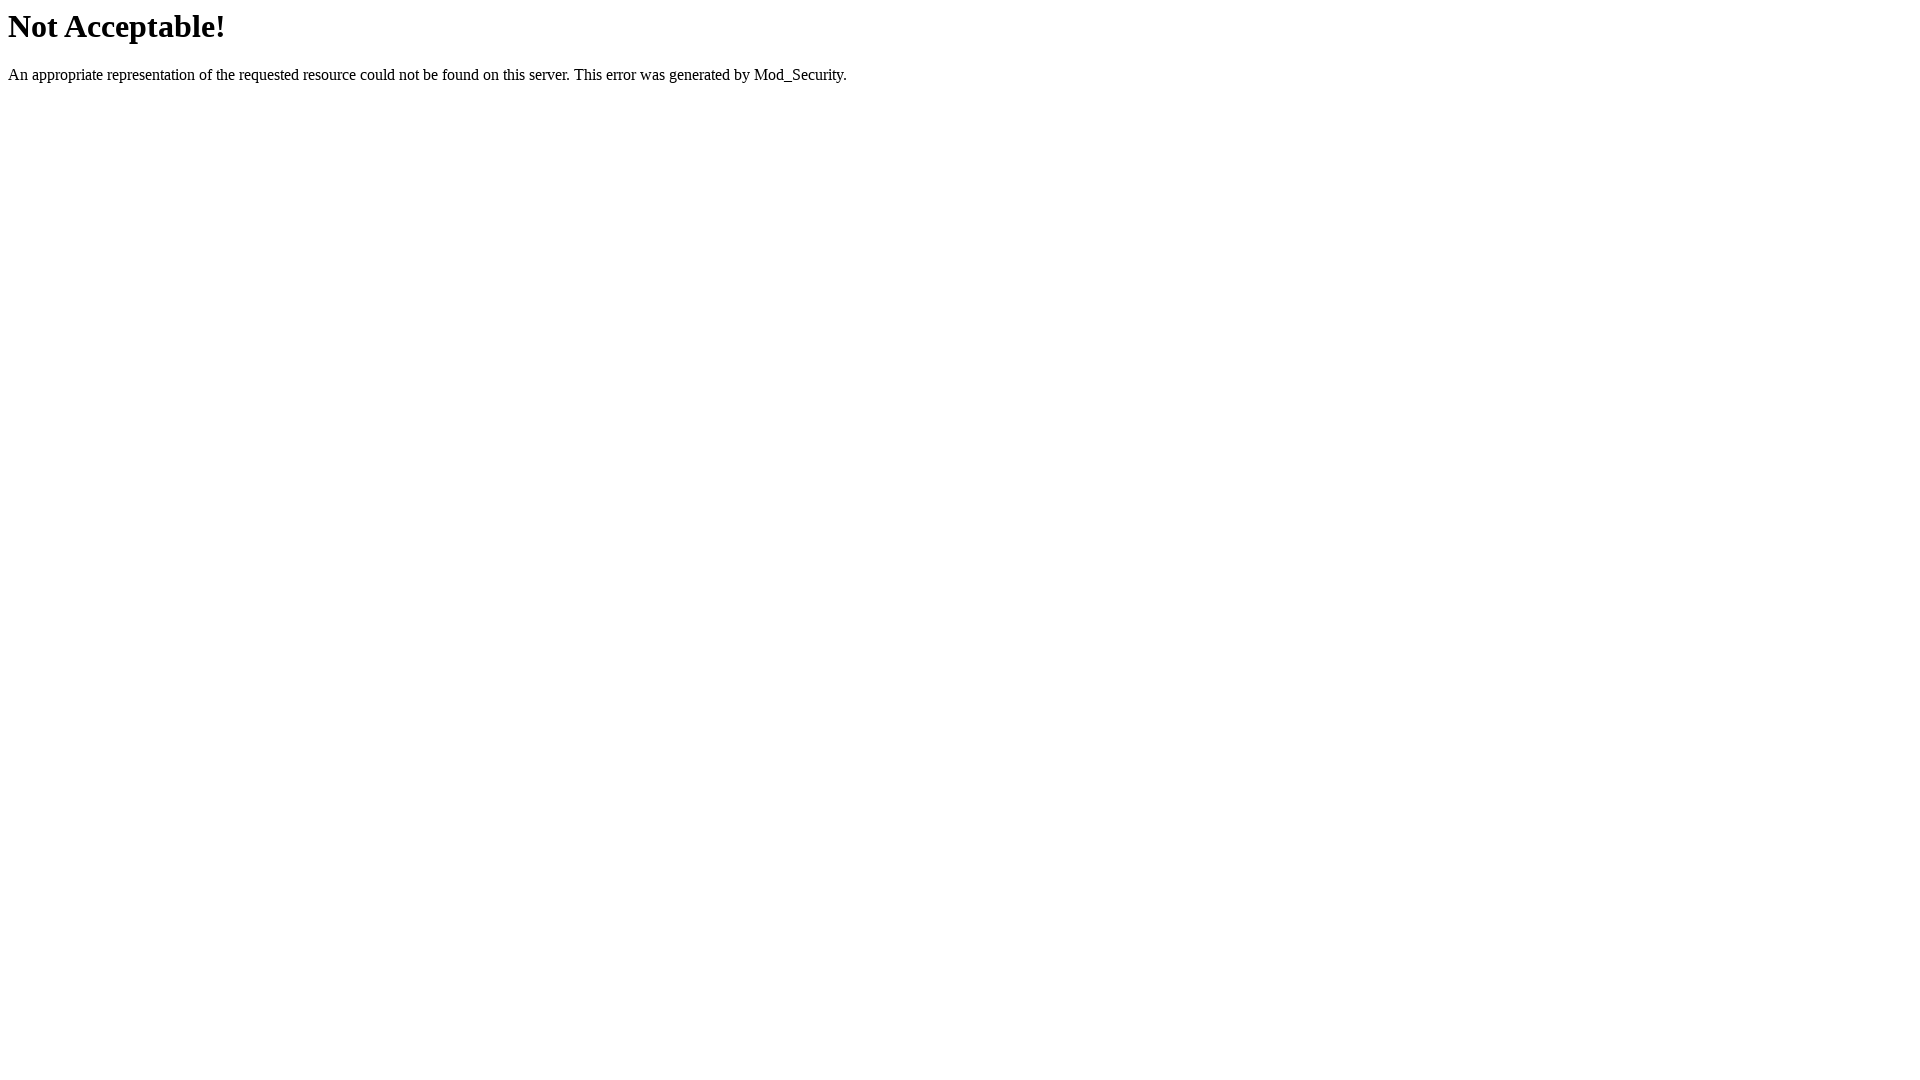

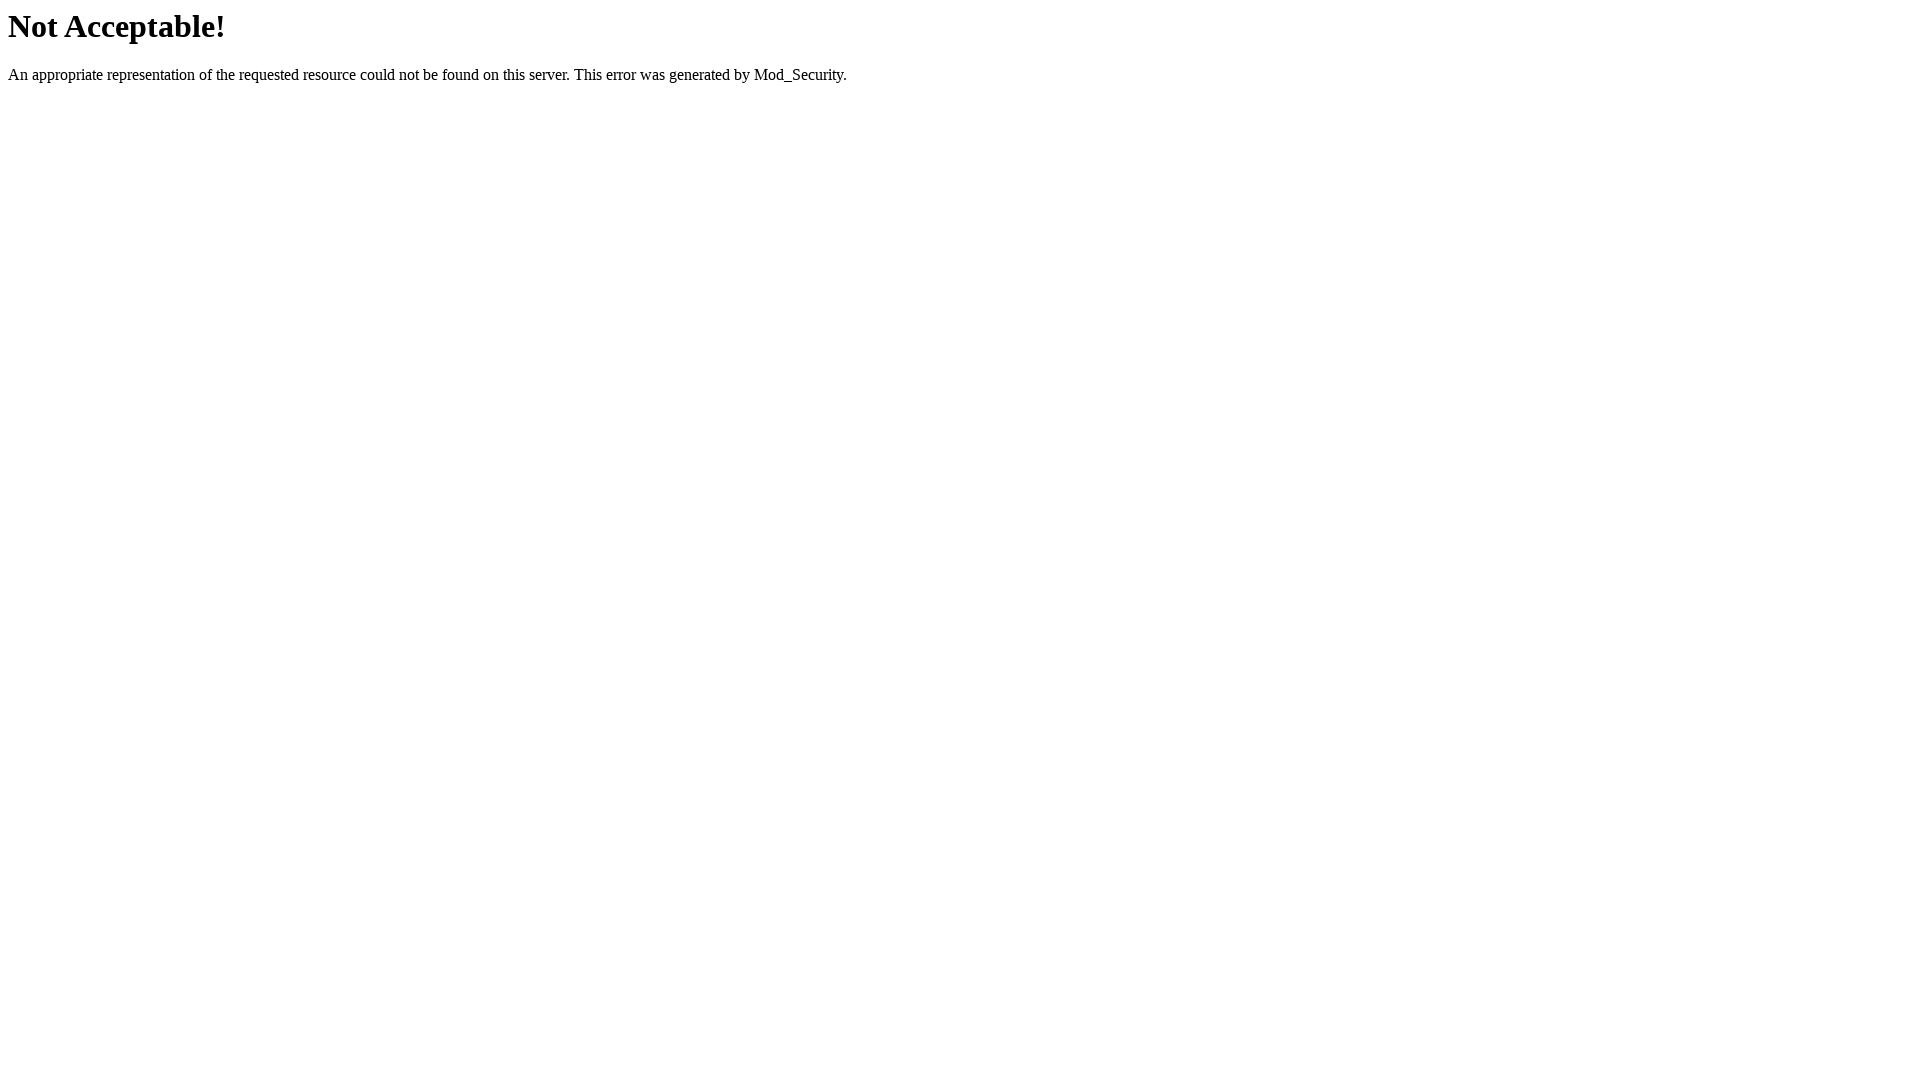